Tests confirmation alert by clicking the Confirmation Alert button and accepting the confirmation dialog

Starting URL: https://training-support.net/webelements/alerts

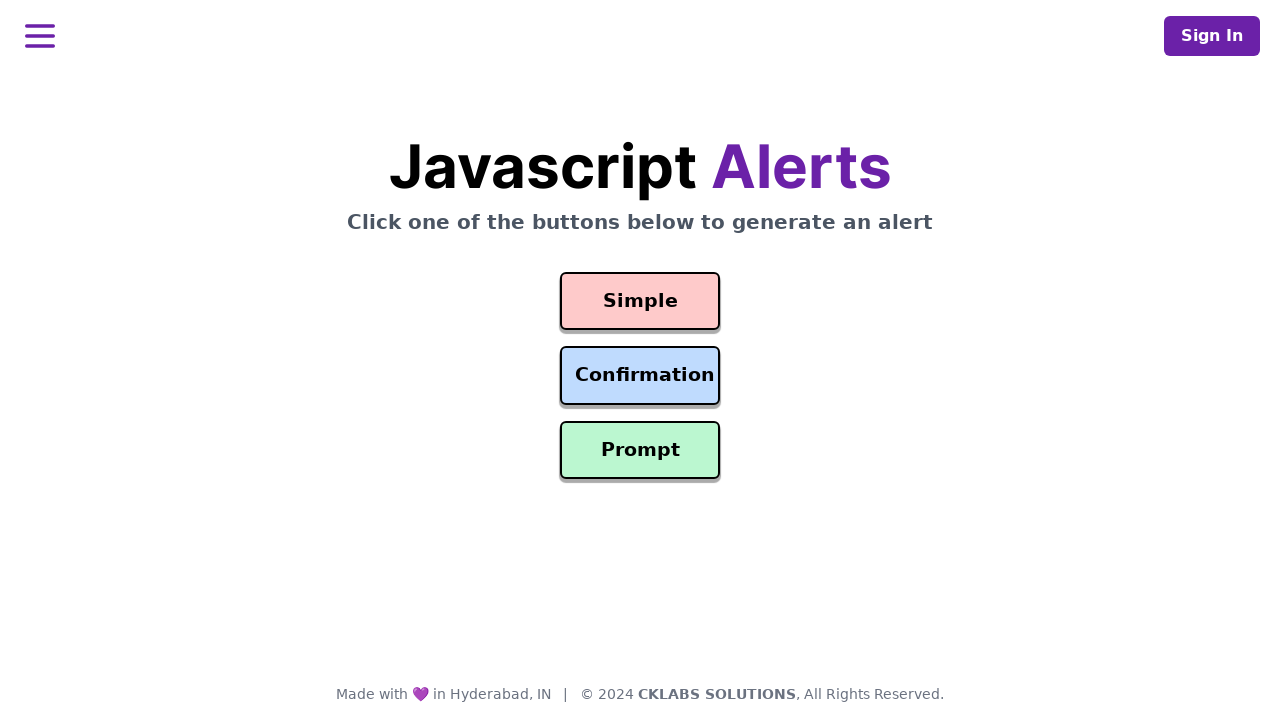

Set up dialog handler to accept confirmation alerts
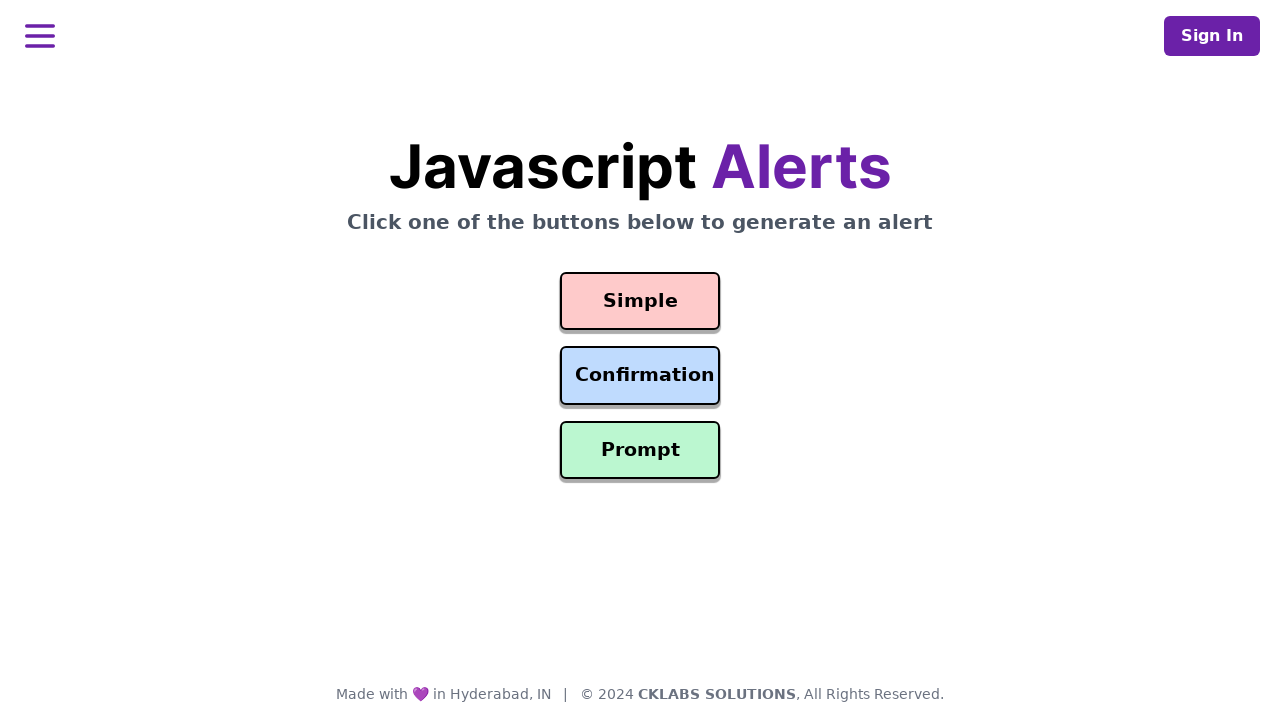

Clicked the Confirmation Alert button at (640, 376) on #confirmation
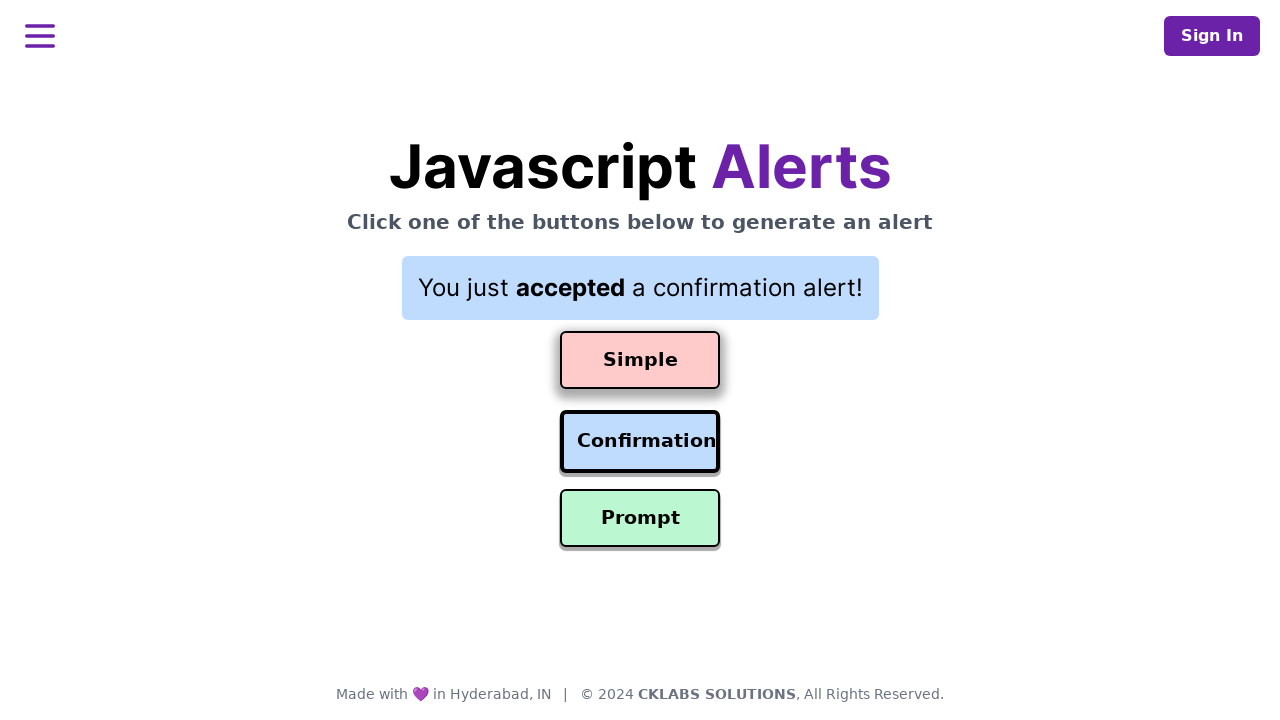

Confirmation alert was accepted and result is displayed
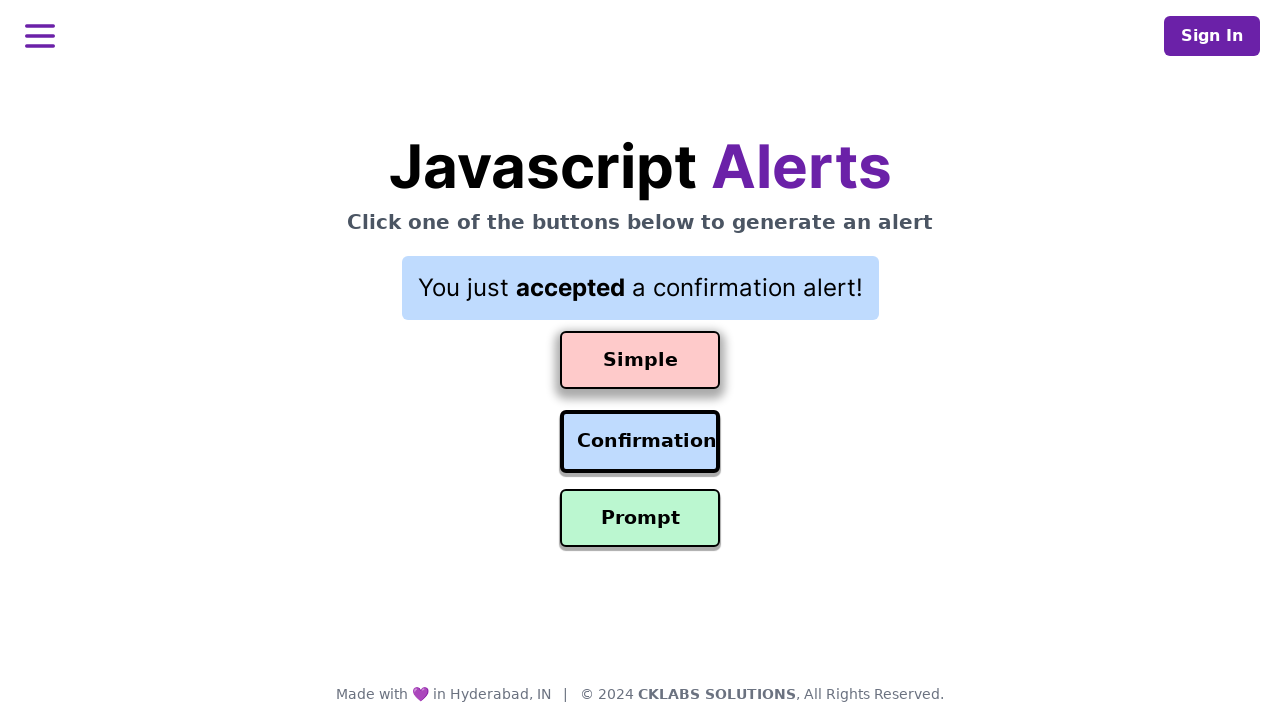

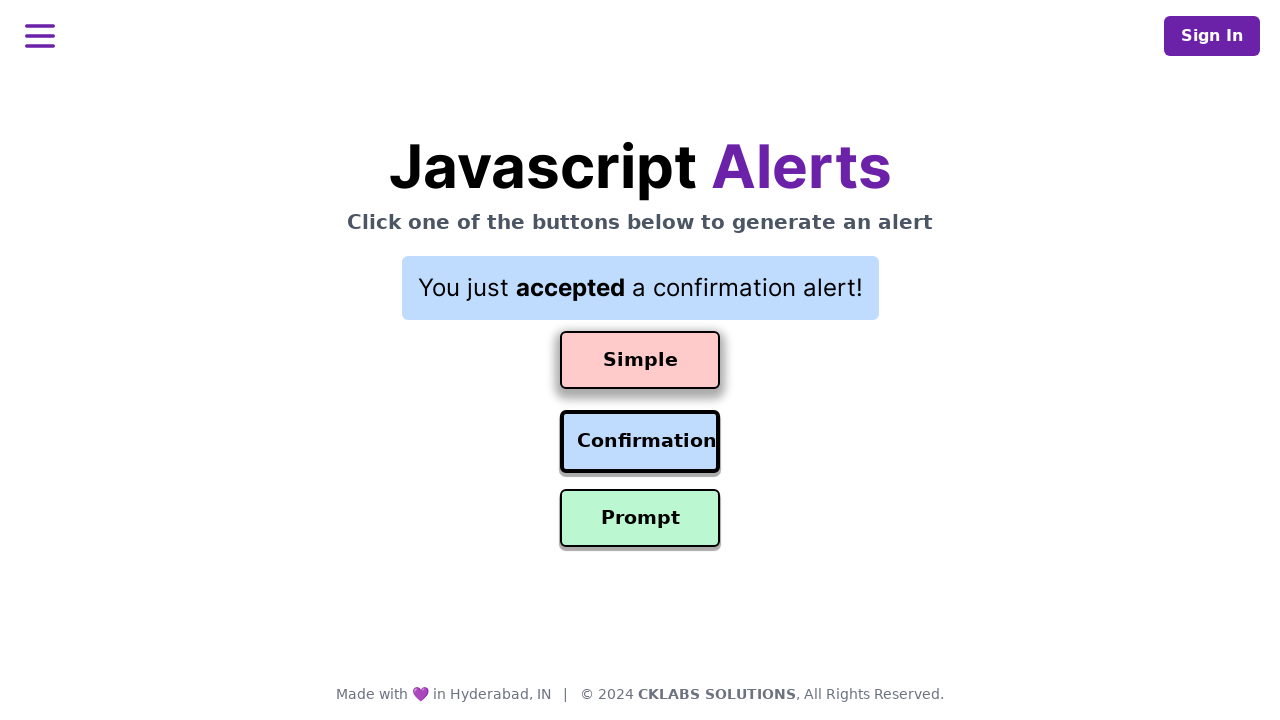